Tests handling iframes by URL by clicking a search button and filling a search field inside the iframe

Starting URL: https://www.w3schools.com/html/html_iframe.asp

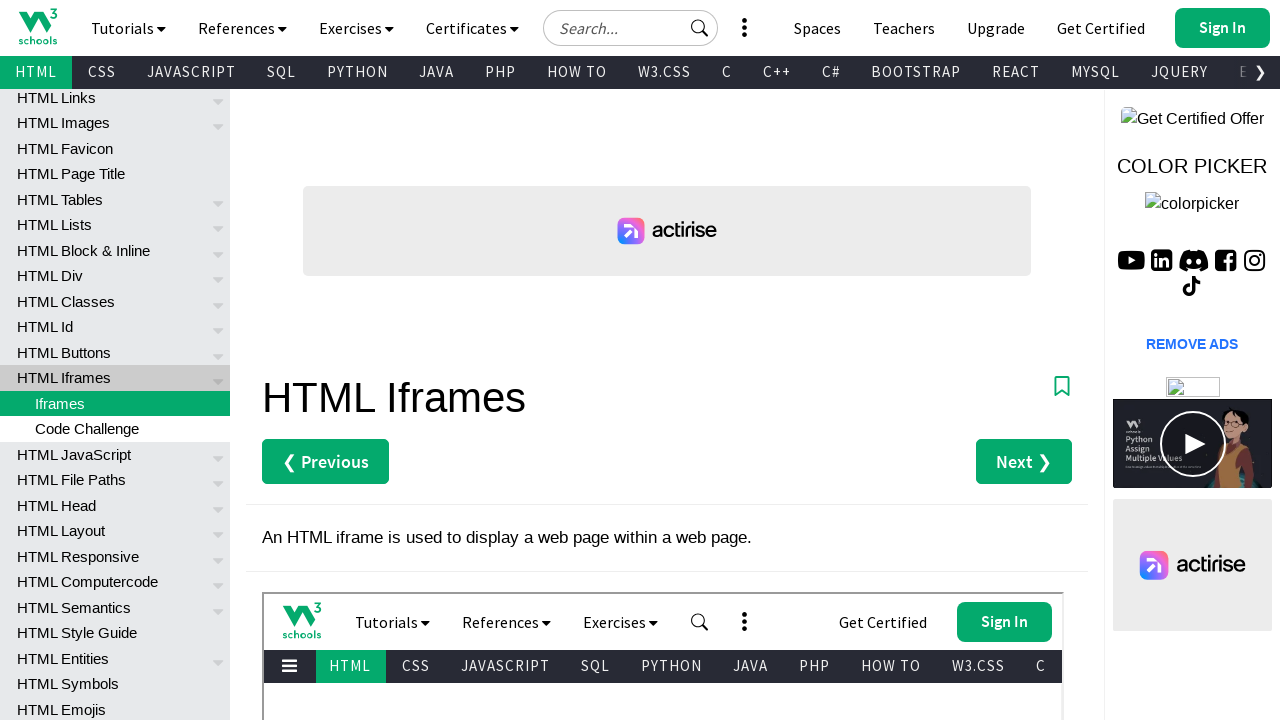

Located iframe with URL https://www.w3schools.com/html/default.asp
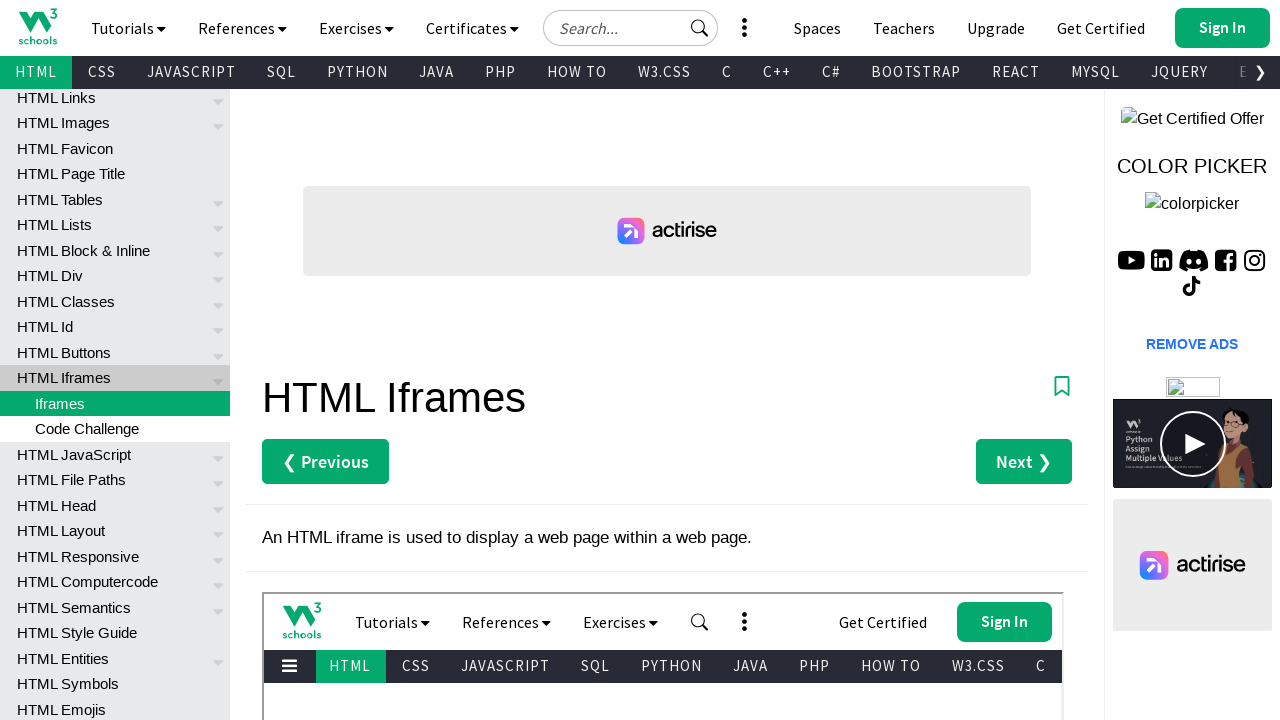

Clicked search button inside iframe at (700, 622) on internal:label="Button to open search field"i
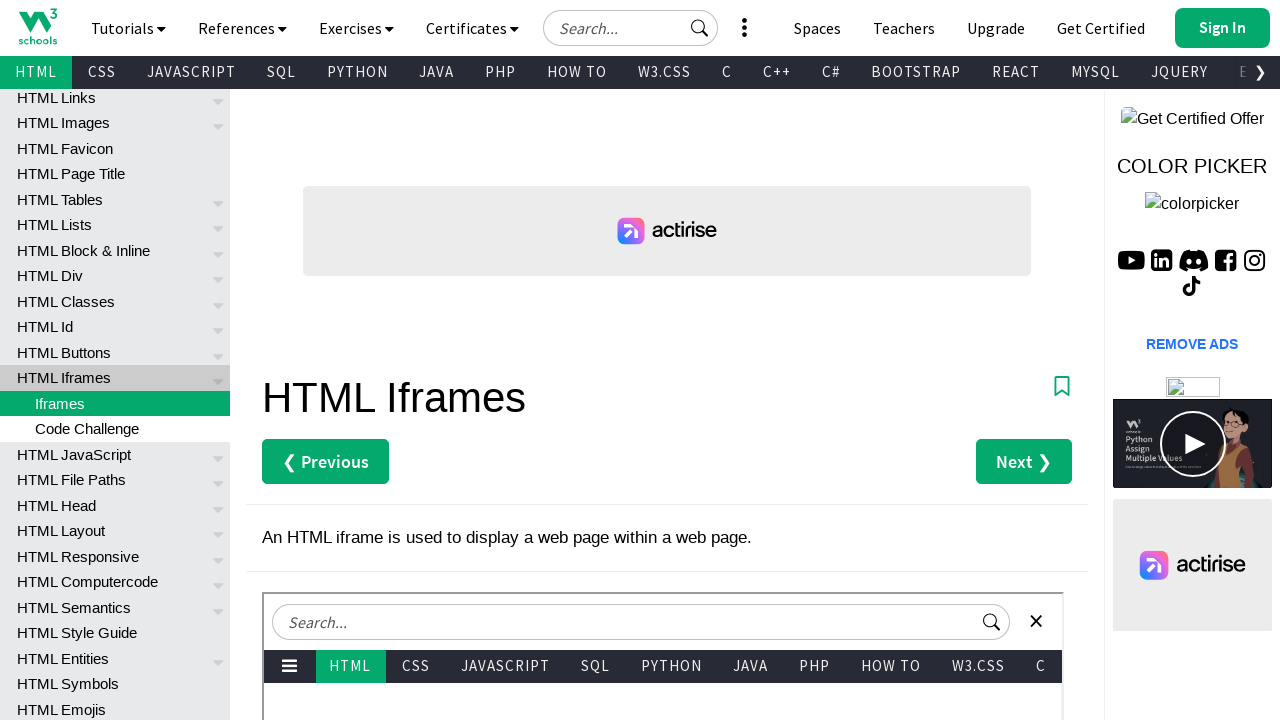

Filled search field with 'Test Code Automate' inside iframe on internal:attr=[placeholder="Search..."i]
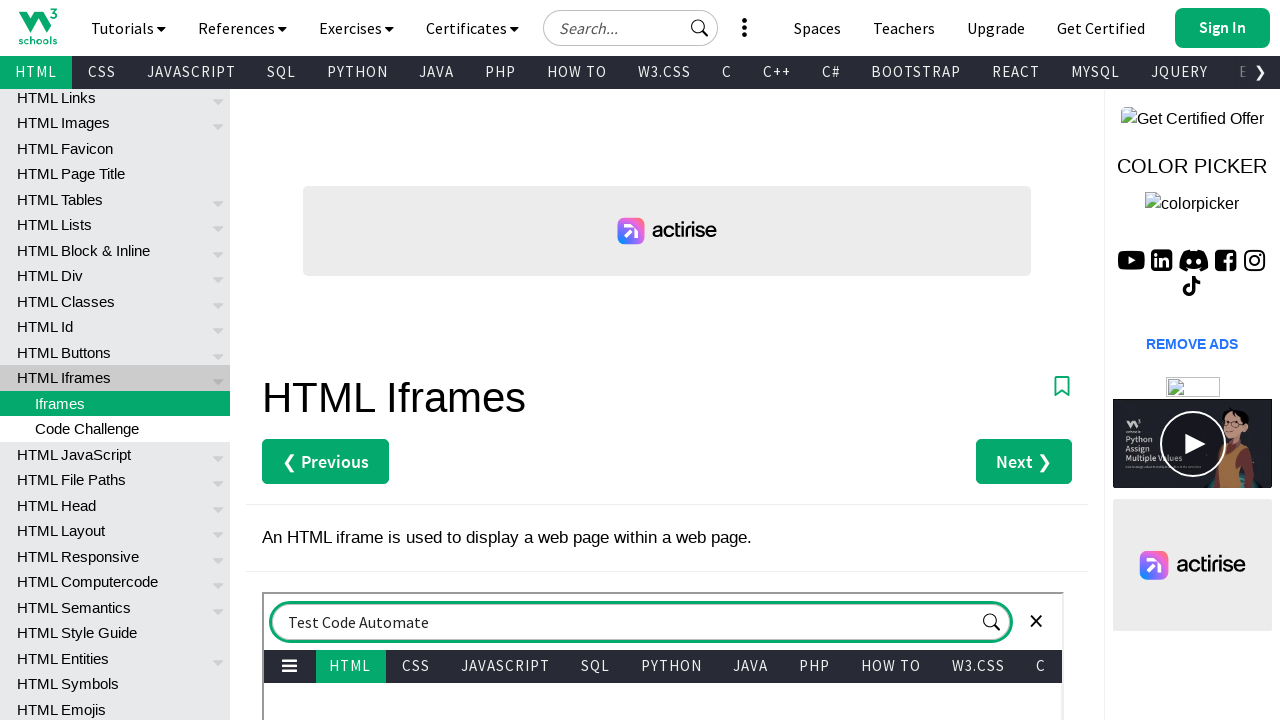

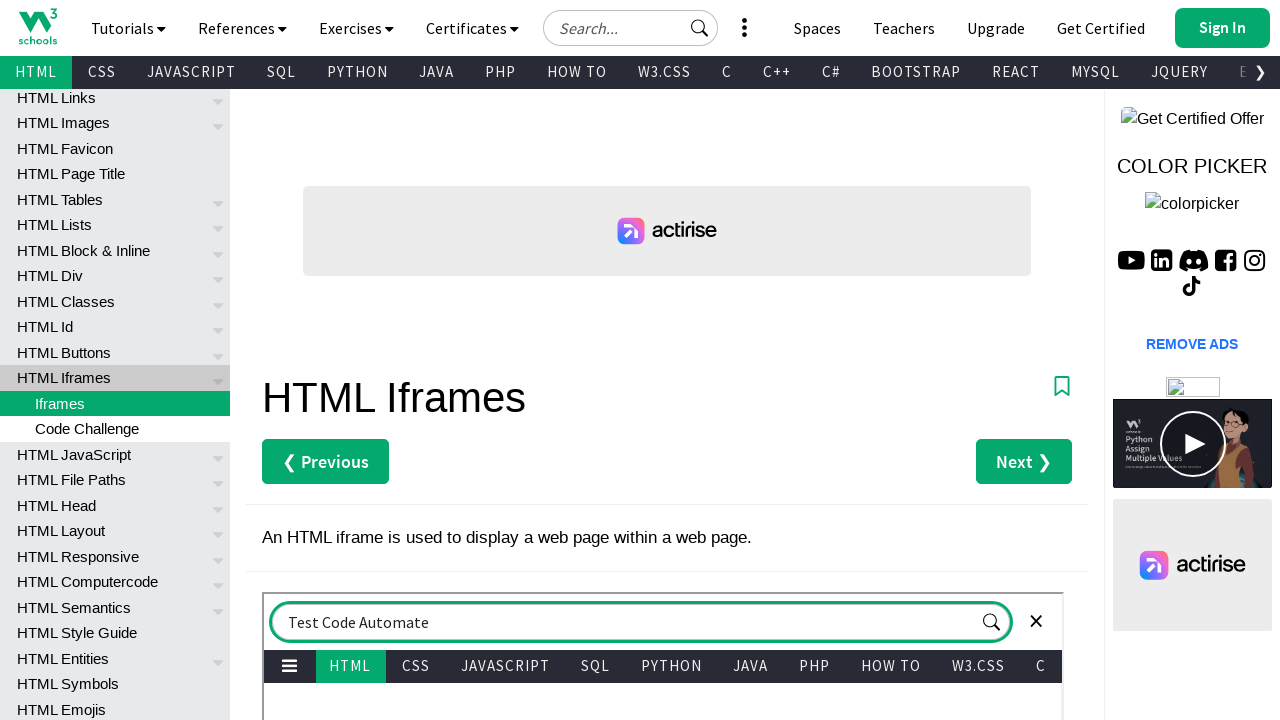